Tests tooltip functionality by hovering over an age input field inside an iframe and verifying the tooltip text appears

Starting URL: https://jqueryui.com/tooltip/

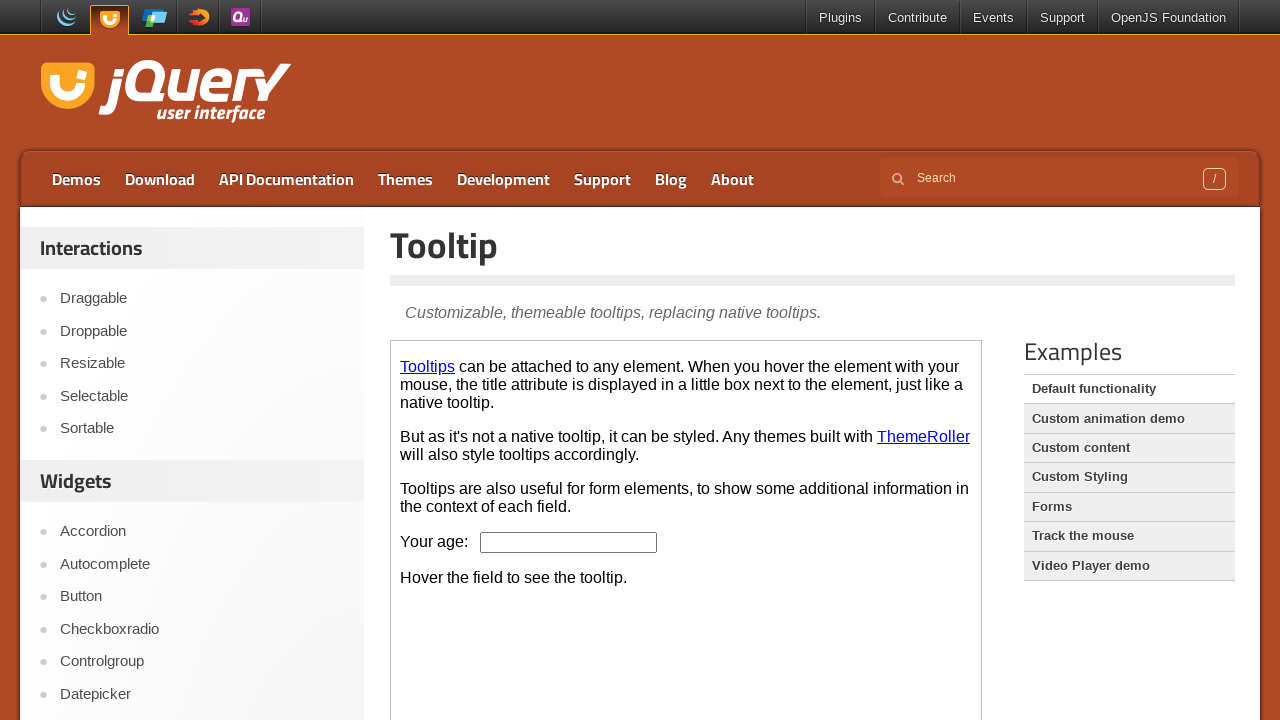

Located the demo iframe
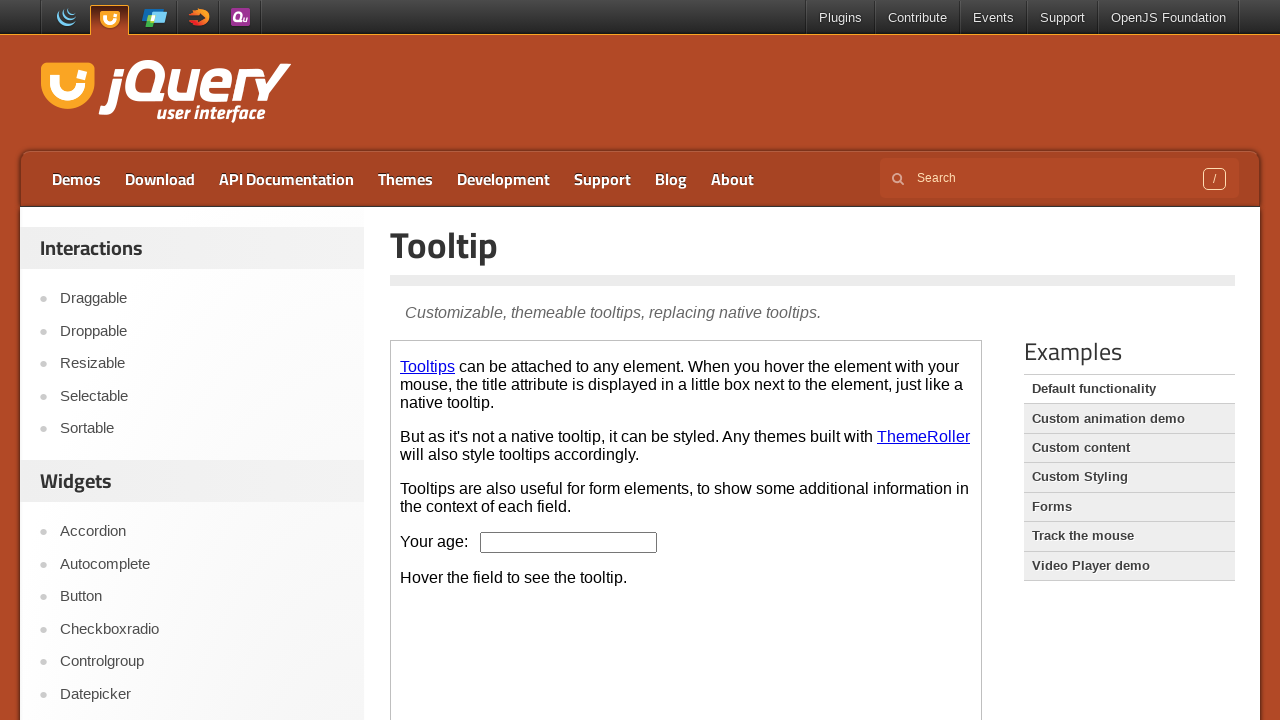

Located the age input field inside iframe
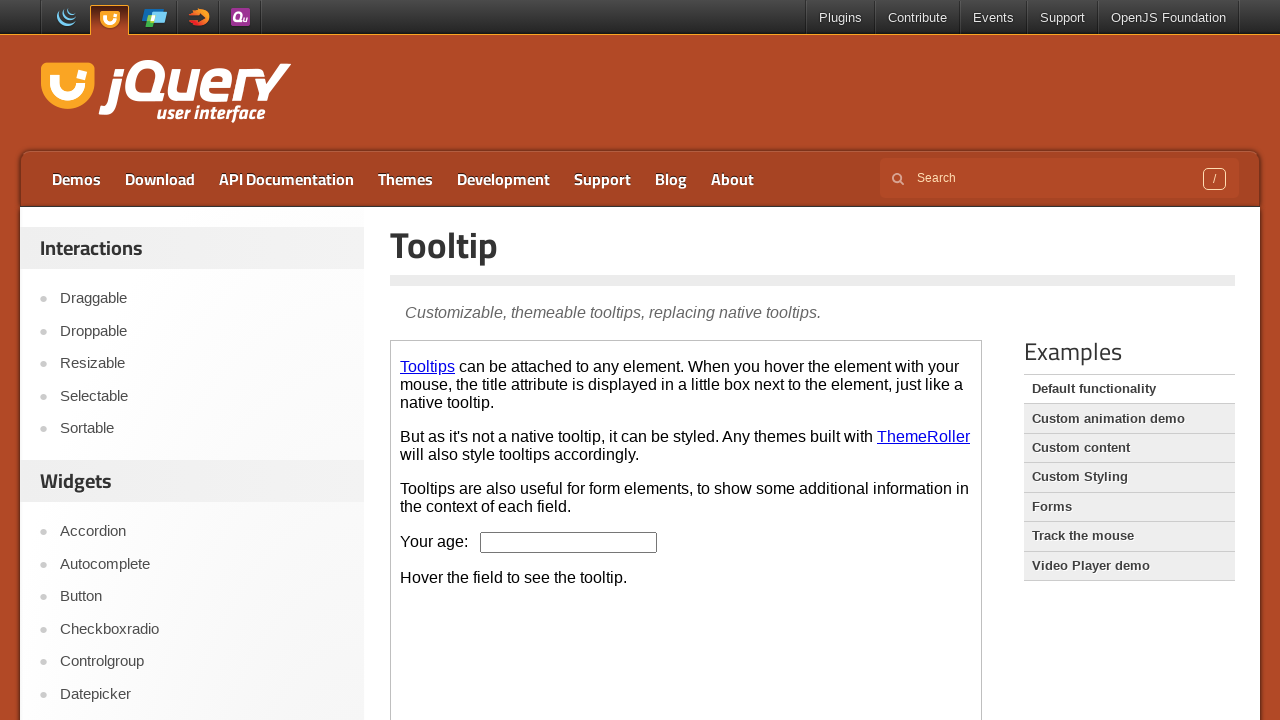

Hovered over the age input field to trigger tooltip at (569, 542) on .demo-frame >> internal:control=enter-frame >> #age
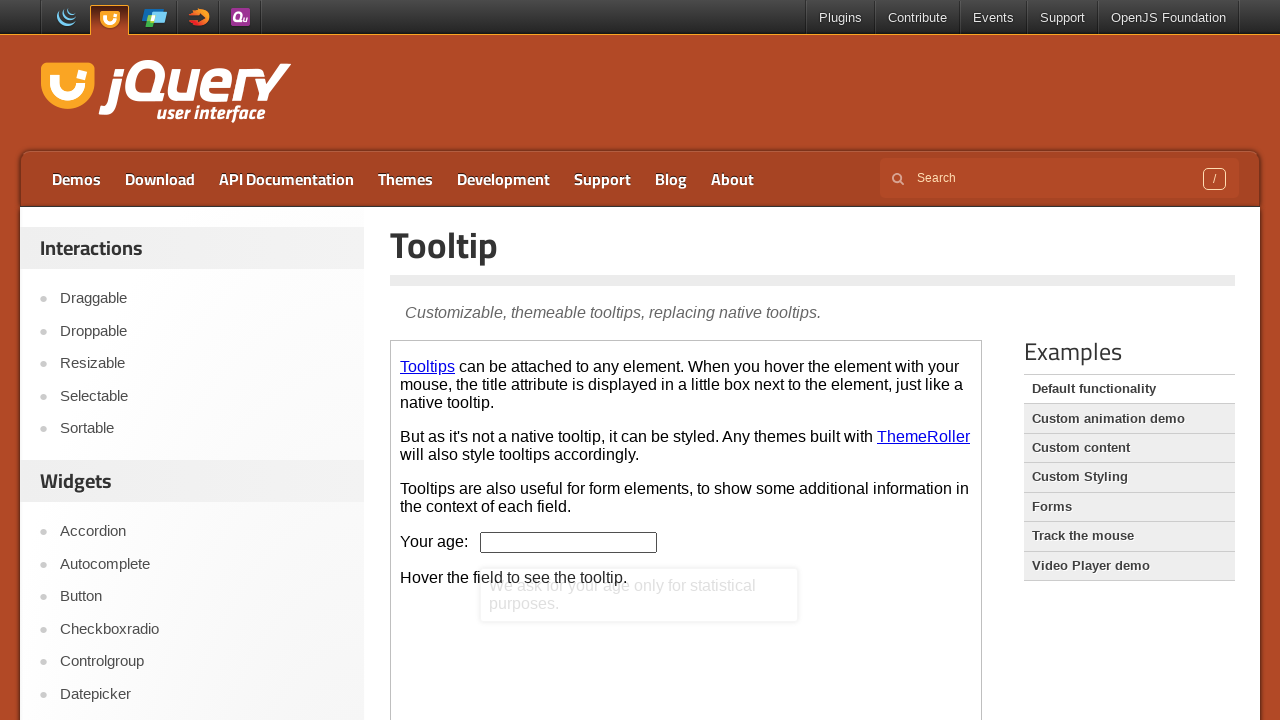

Retrieved tooltip text content
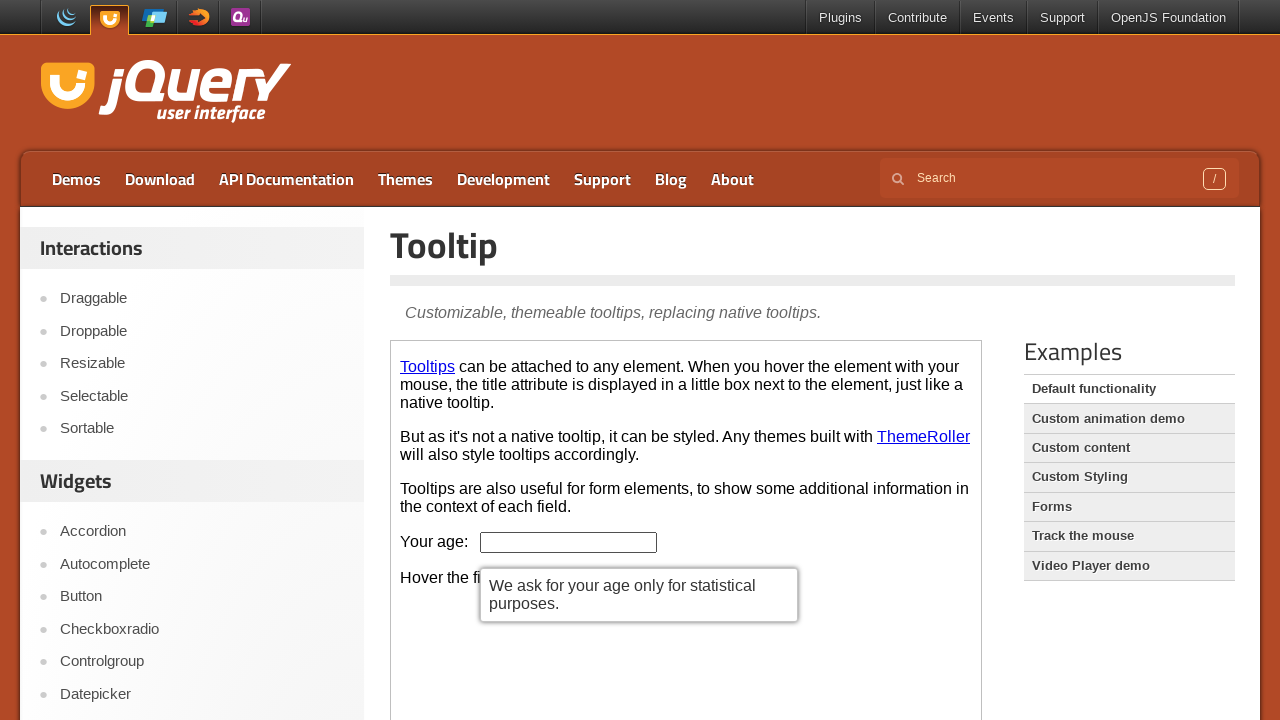

Printed tooltip text: We ask for your age only for statistical purposes.
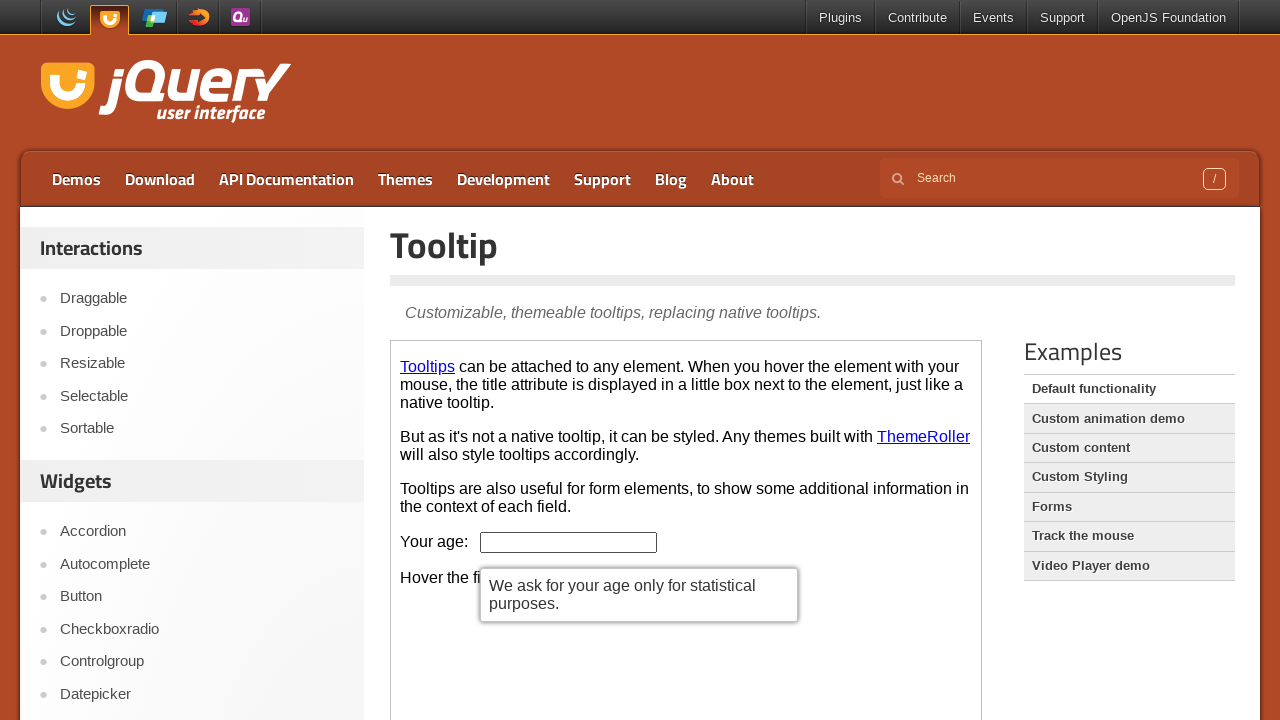

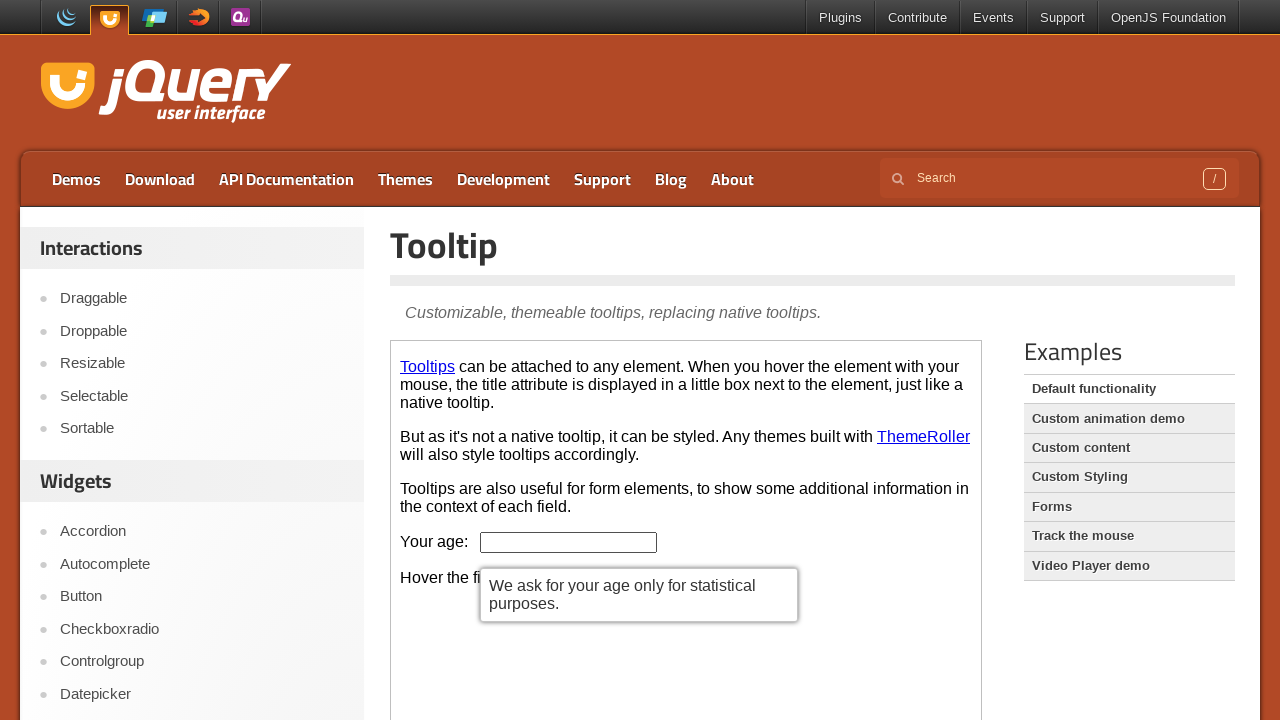